Launches the Kia India homepage and verifies it loads successfully

Starting URL: https://www.kia.com/in/home.html

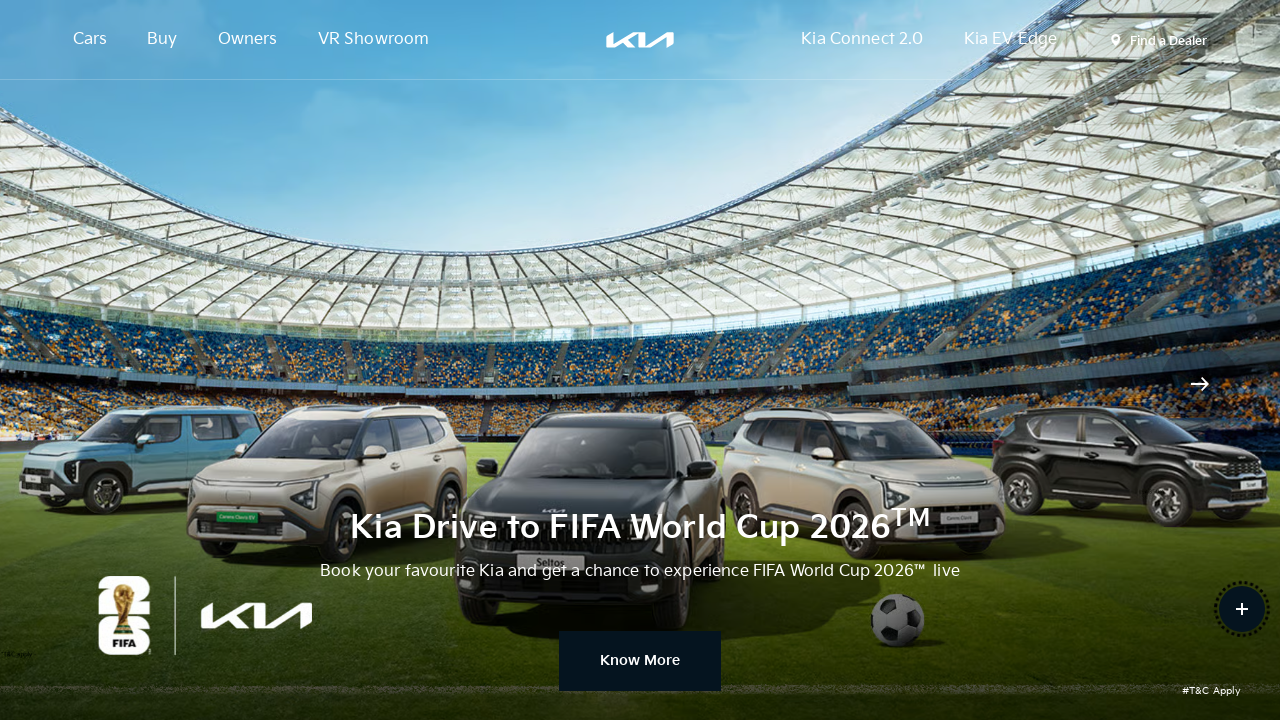

Navigated to Kia India homepage
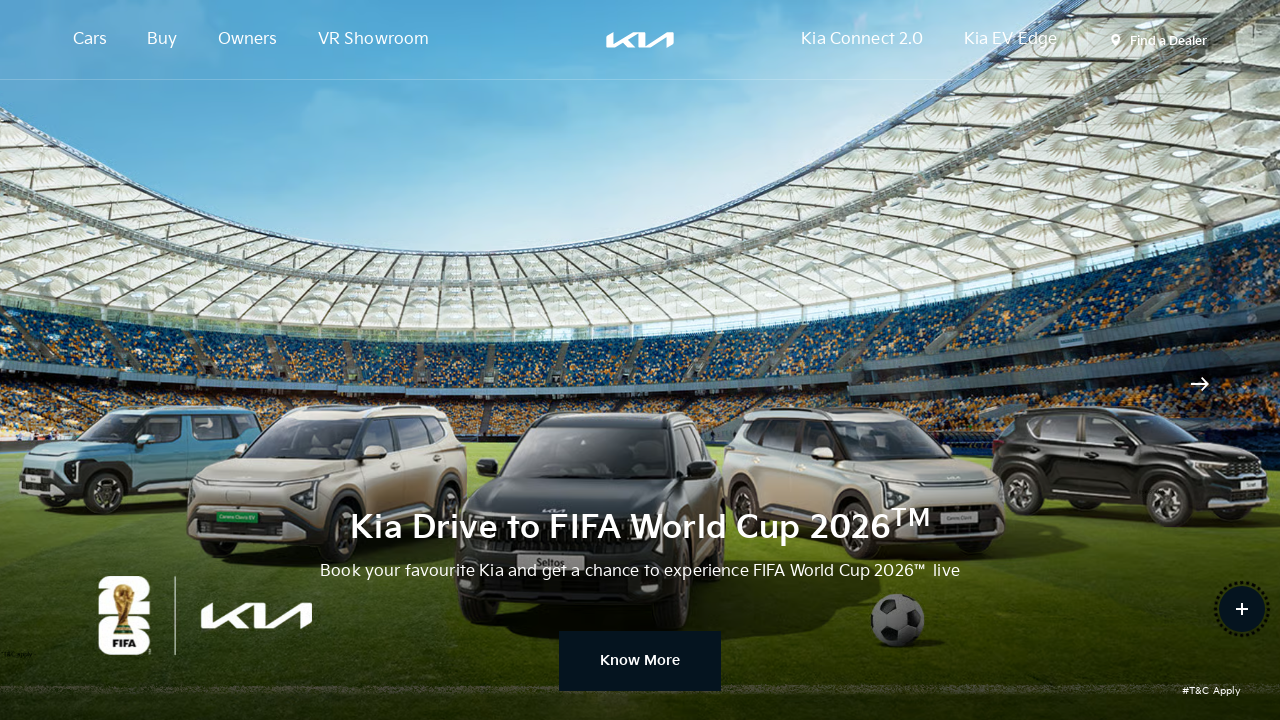

DOM content loaded on Kia India homepage
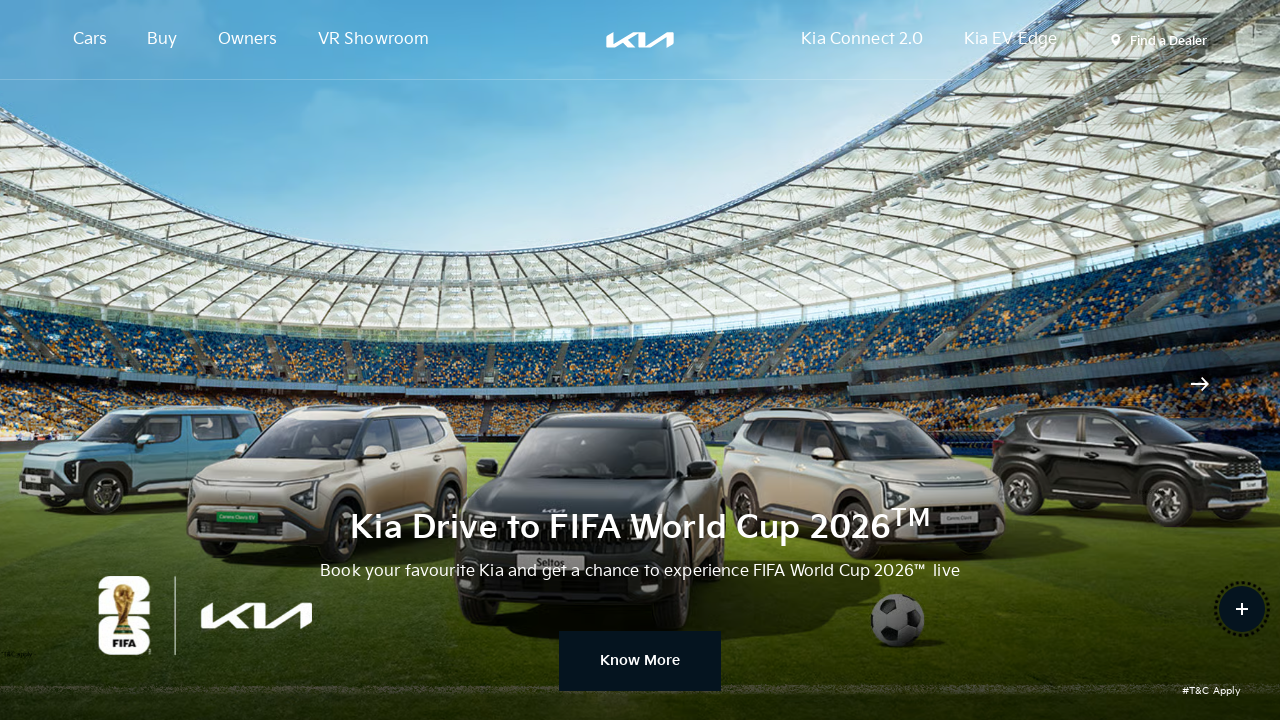

Verified homepage URL is correct
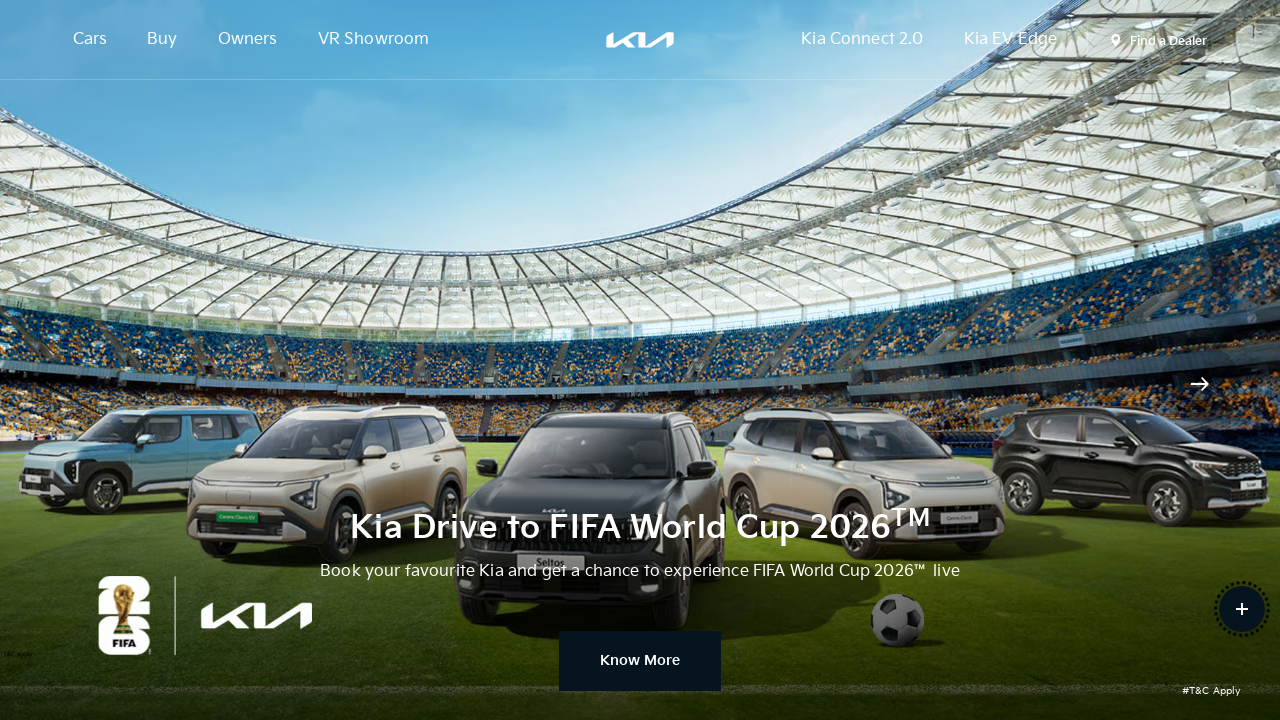

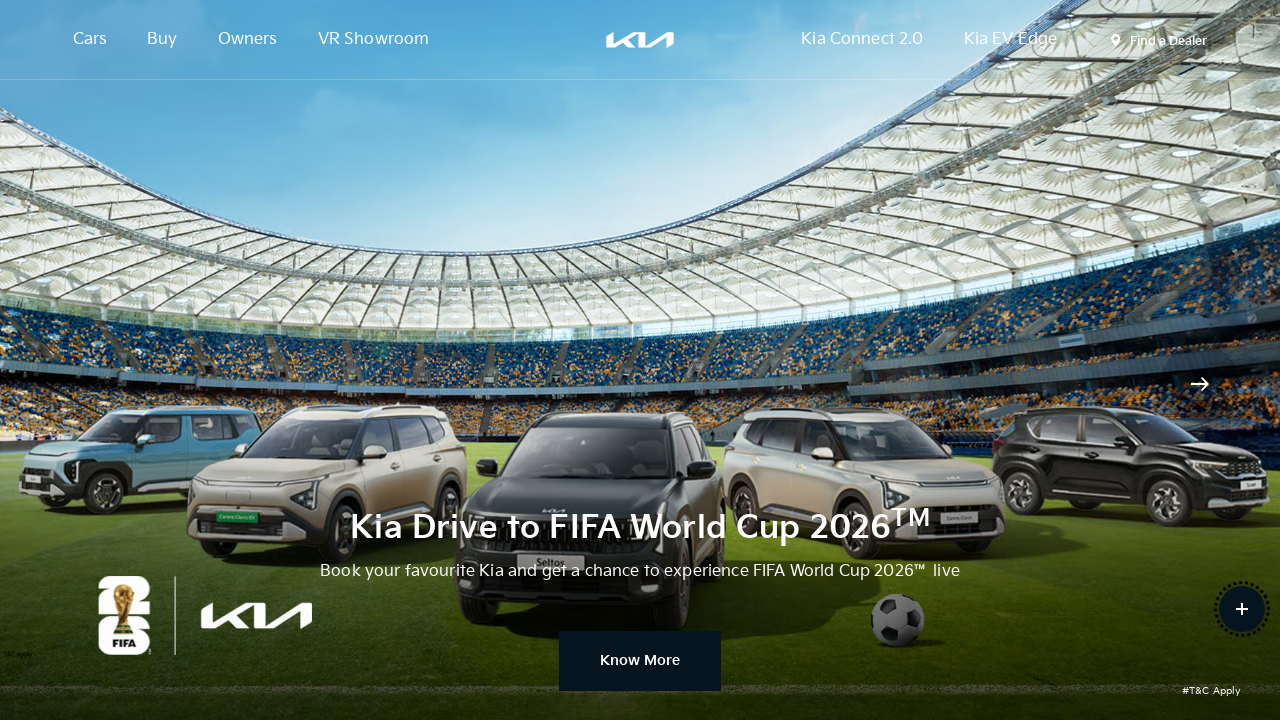